Tests navigation to Checkboxes page, verifies the title and that there are exactly 2 checkboxes present

Starting URL: https://the-internet.herokuapp.com/

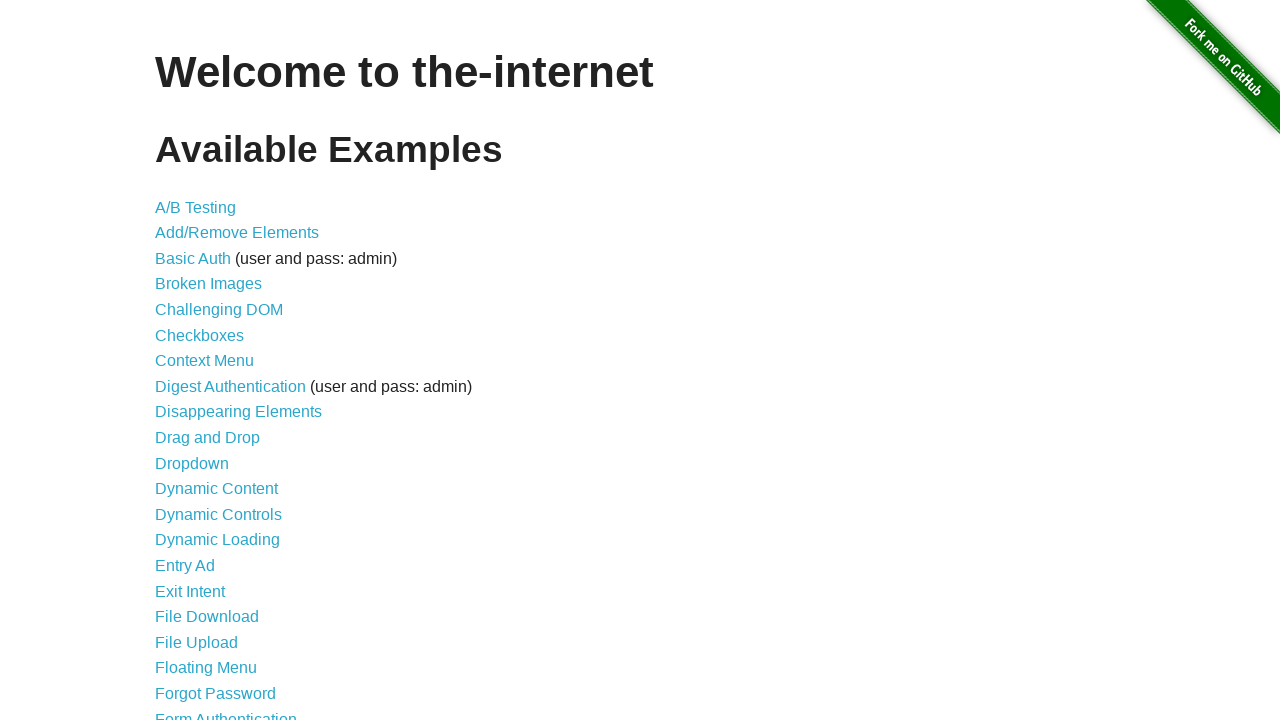

Clicked on Checkboxes link at (200, 335) on a[href='/checkboxes']
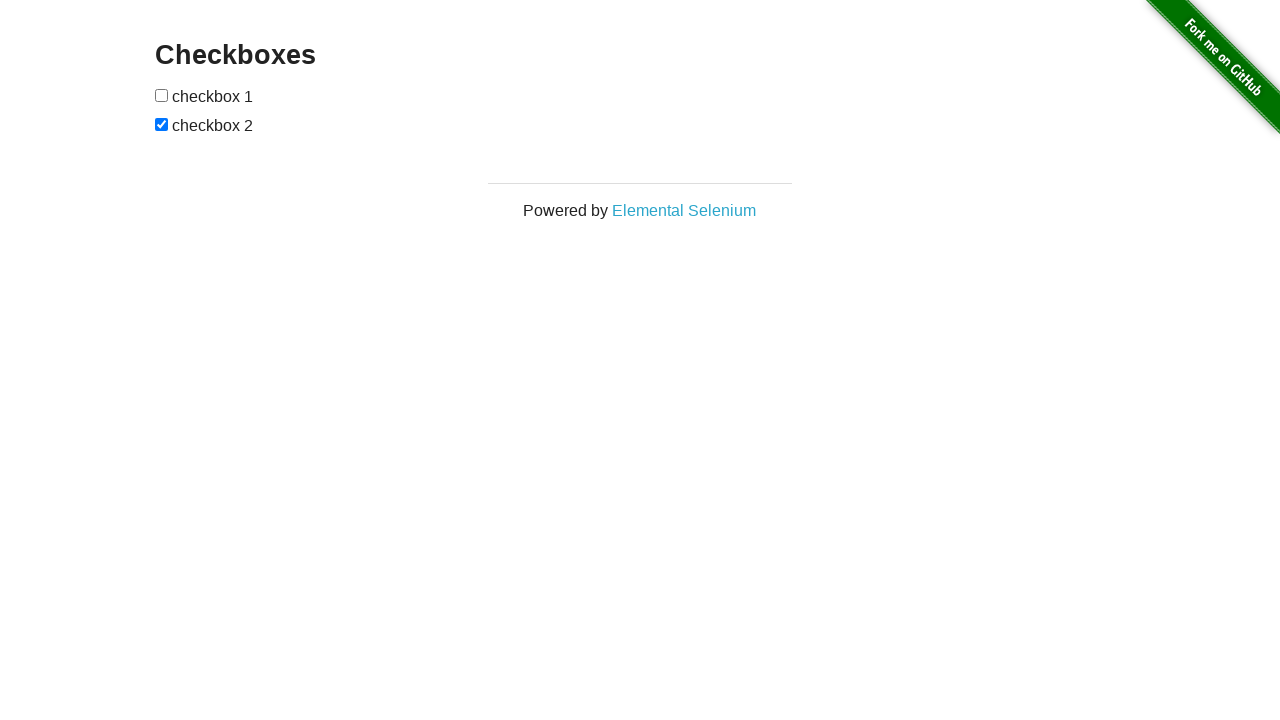

Waited for h3 title element to load
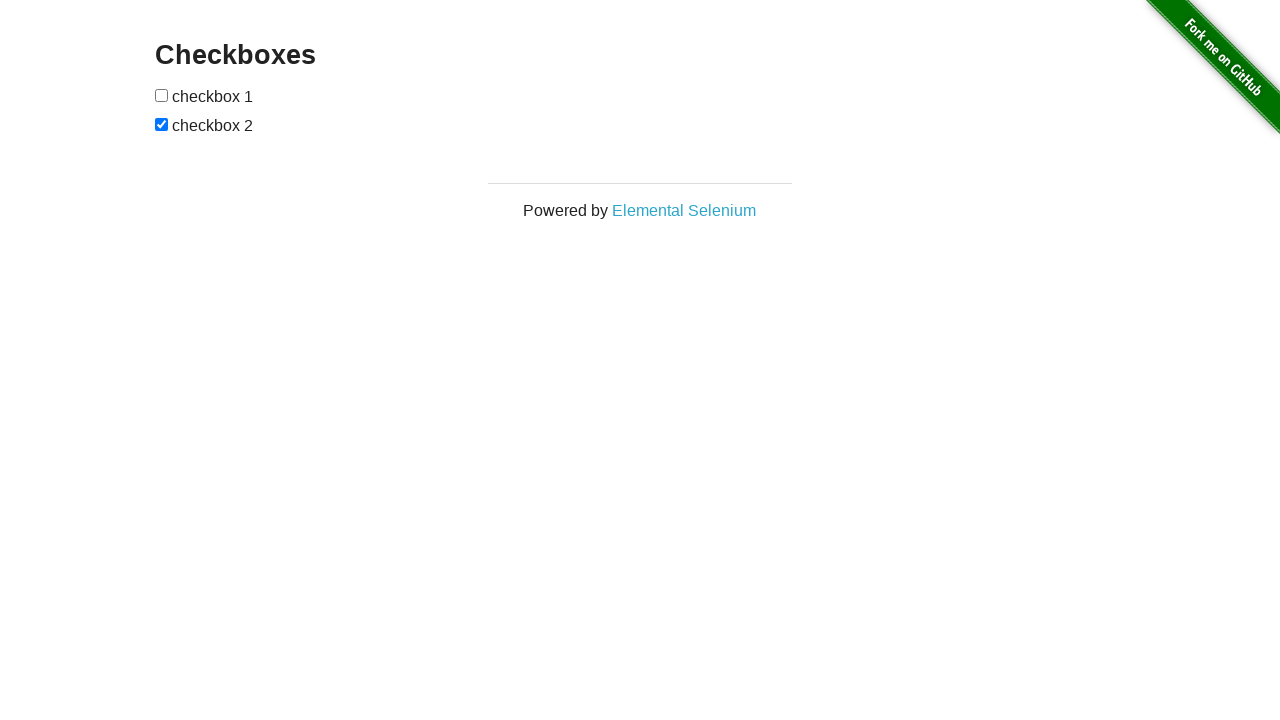

Retrieved page title: 'Checkboxes'
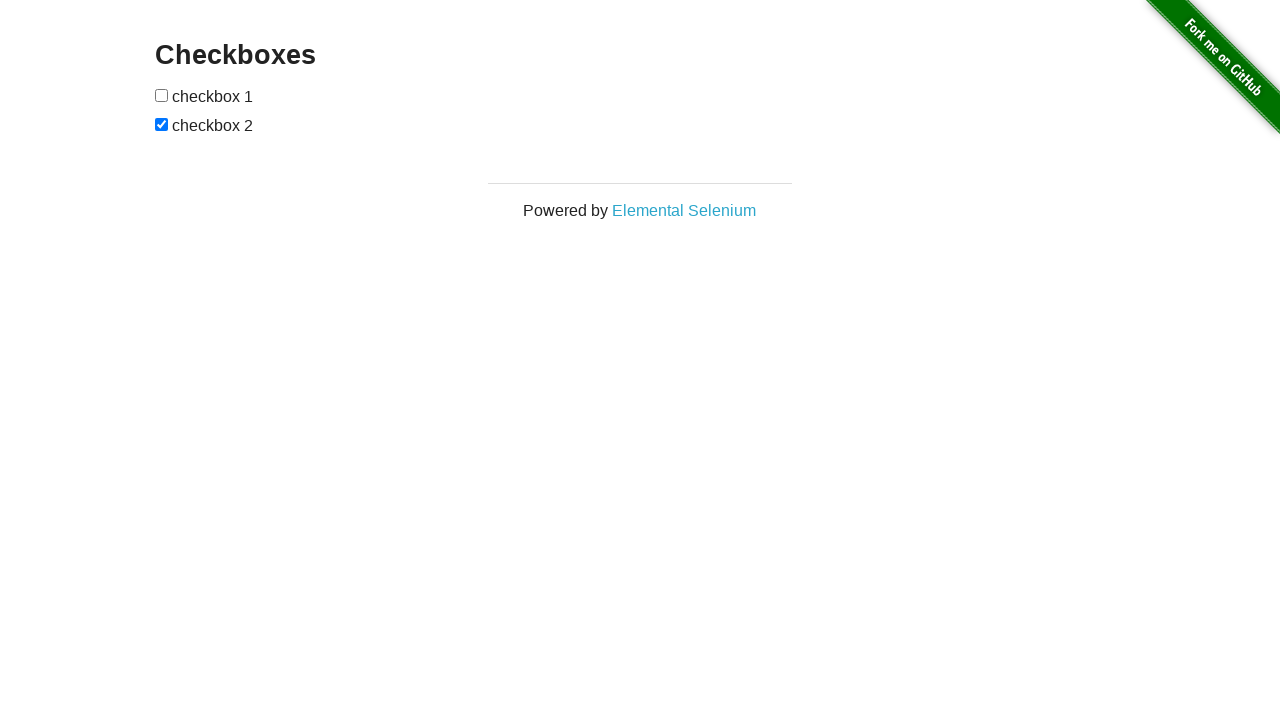

Verified page title is 'Checkboxes'
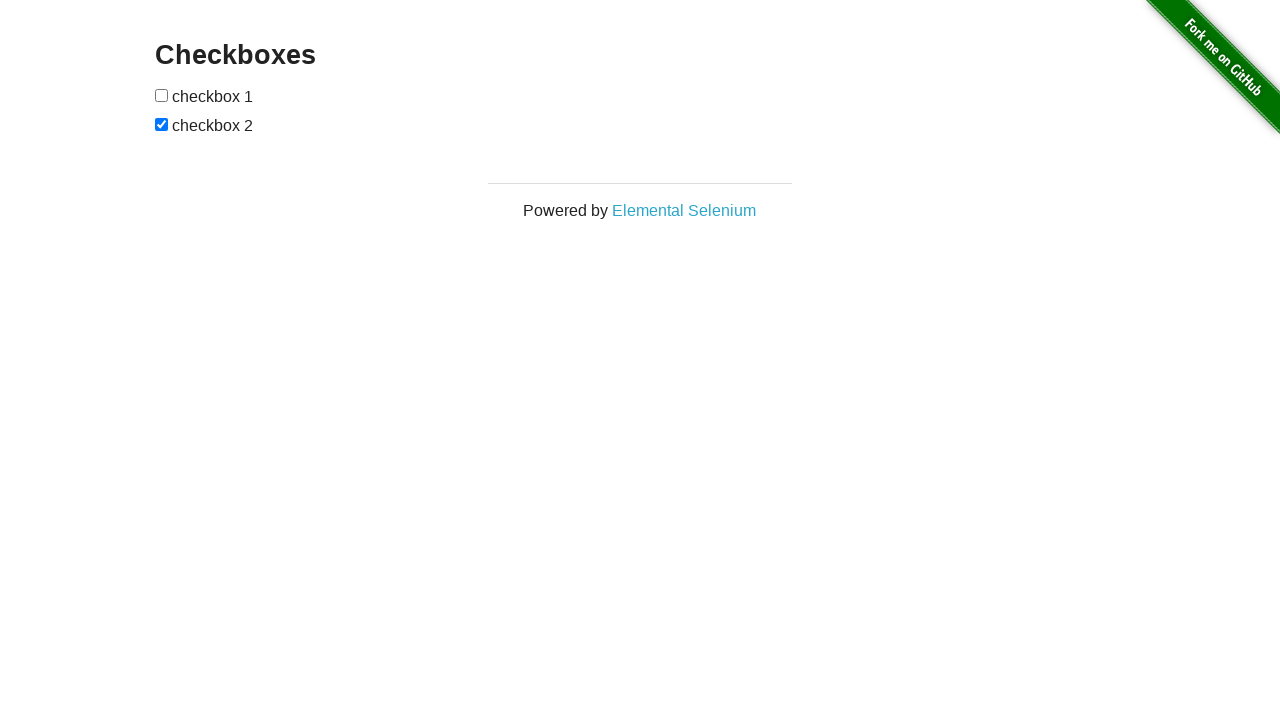

Located all checkbox elements on the page
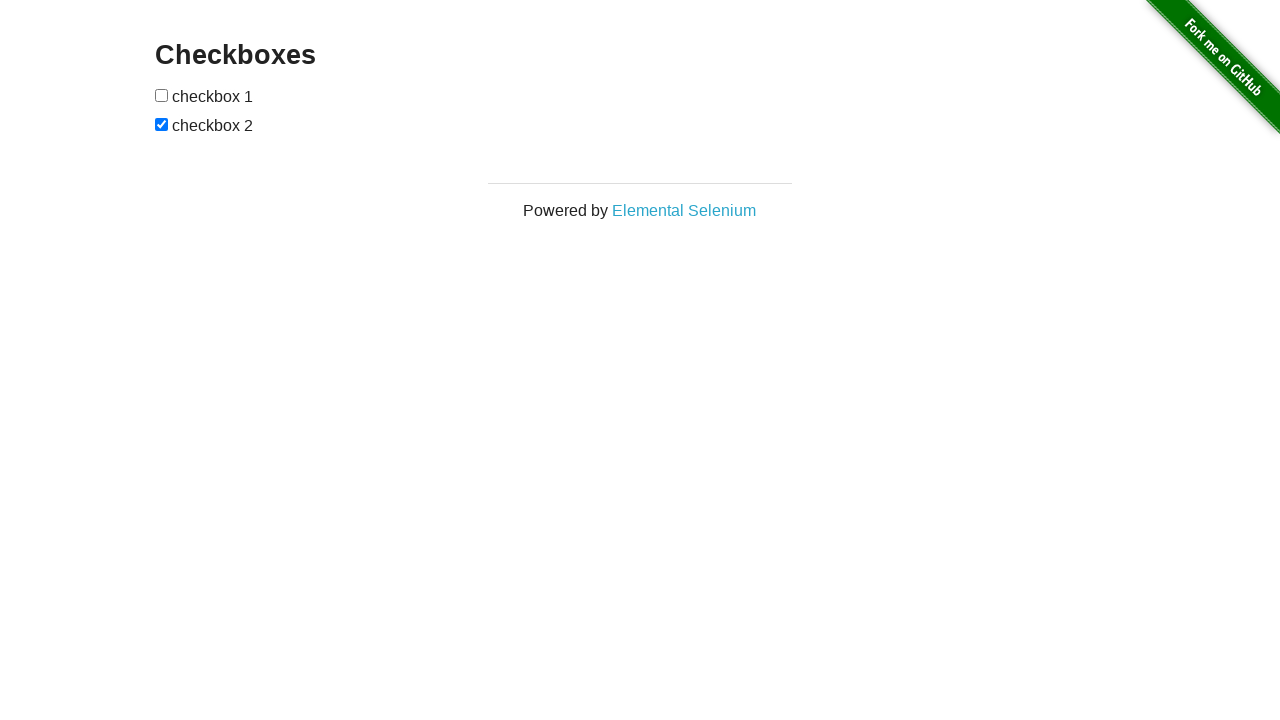

Verified exactly 2 checkboxes are present on the page
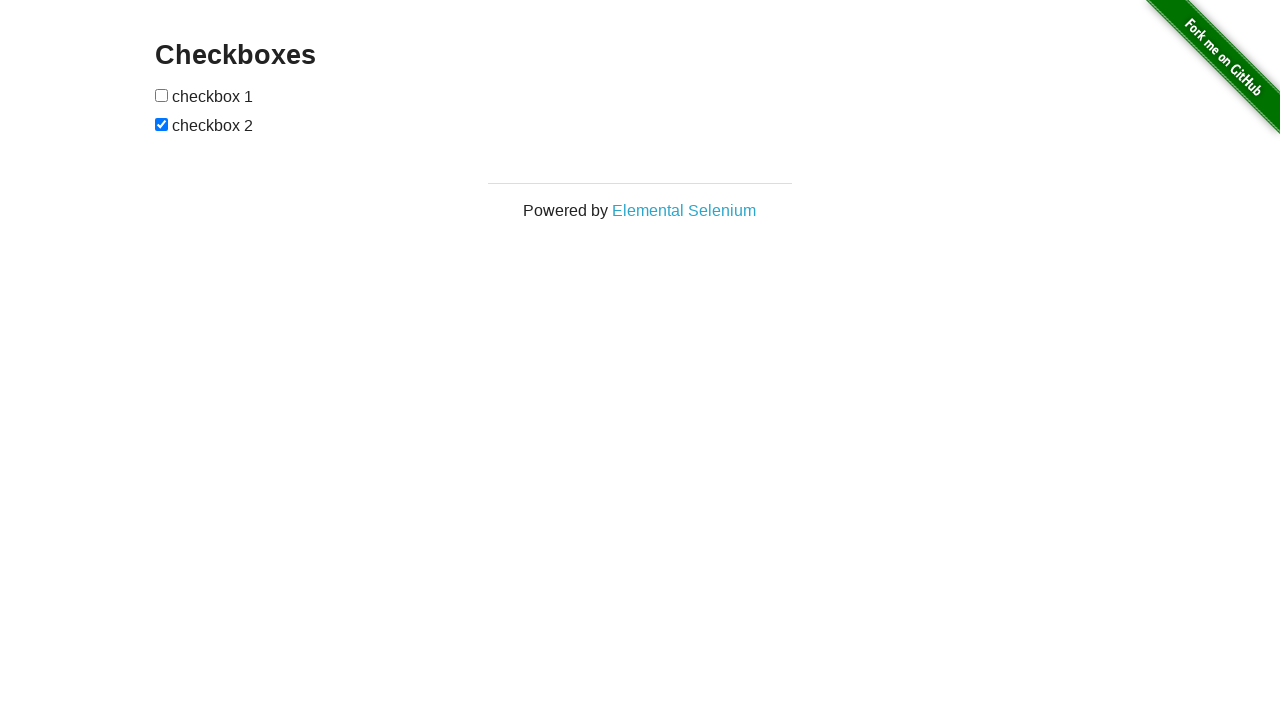

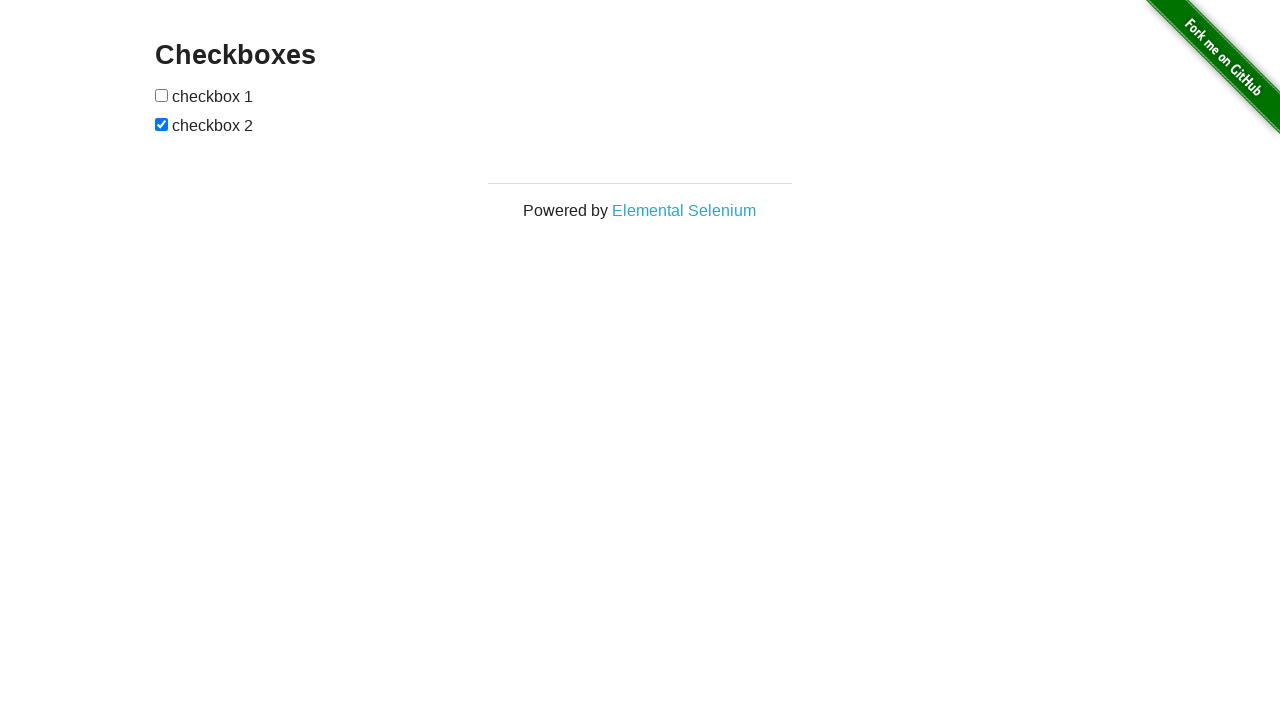